Navigates to Turbify's domains page and verifies the page loads correctly

Starting URL: https://www.turbify.com/domains

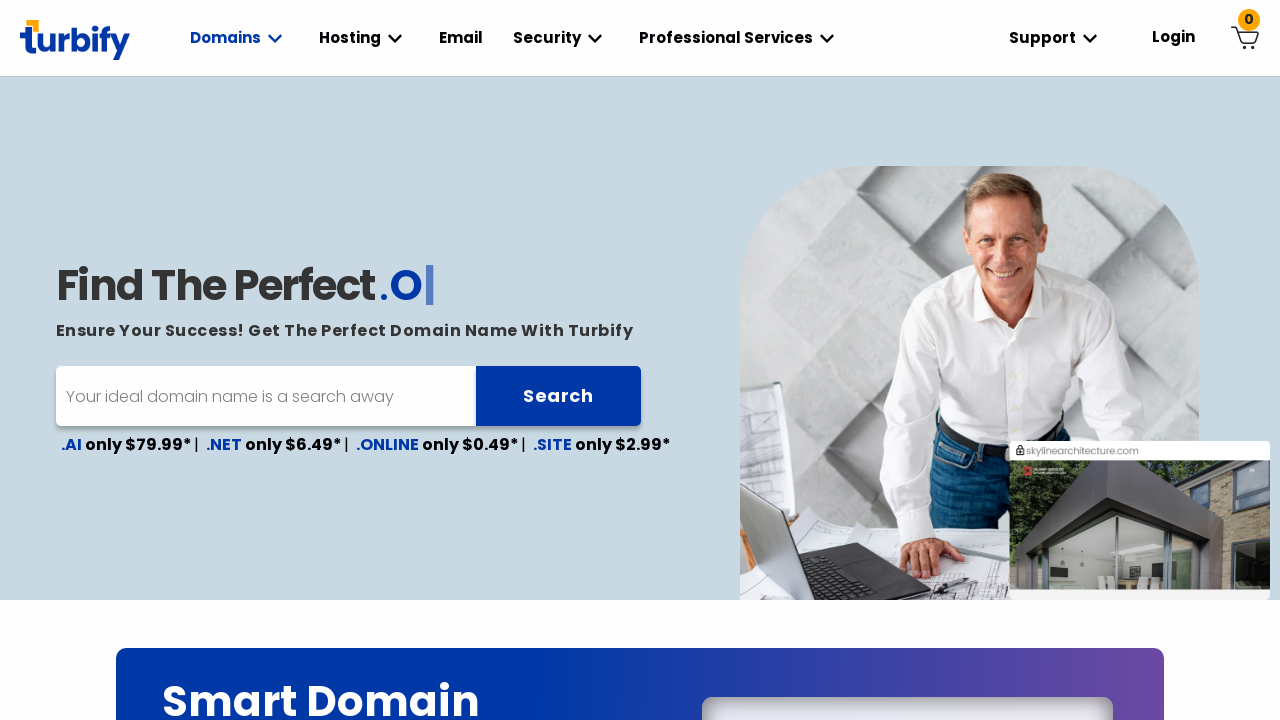

Waited for domains page to load (domcontentloaded state)
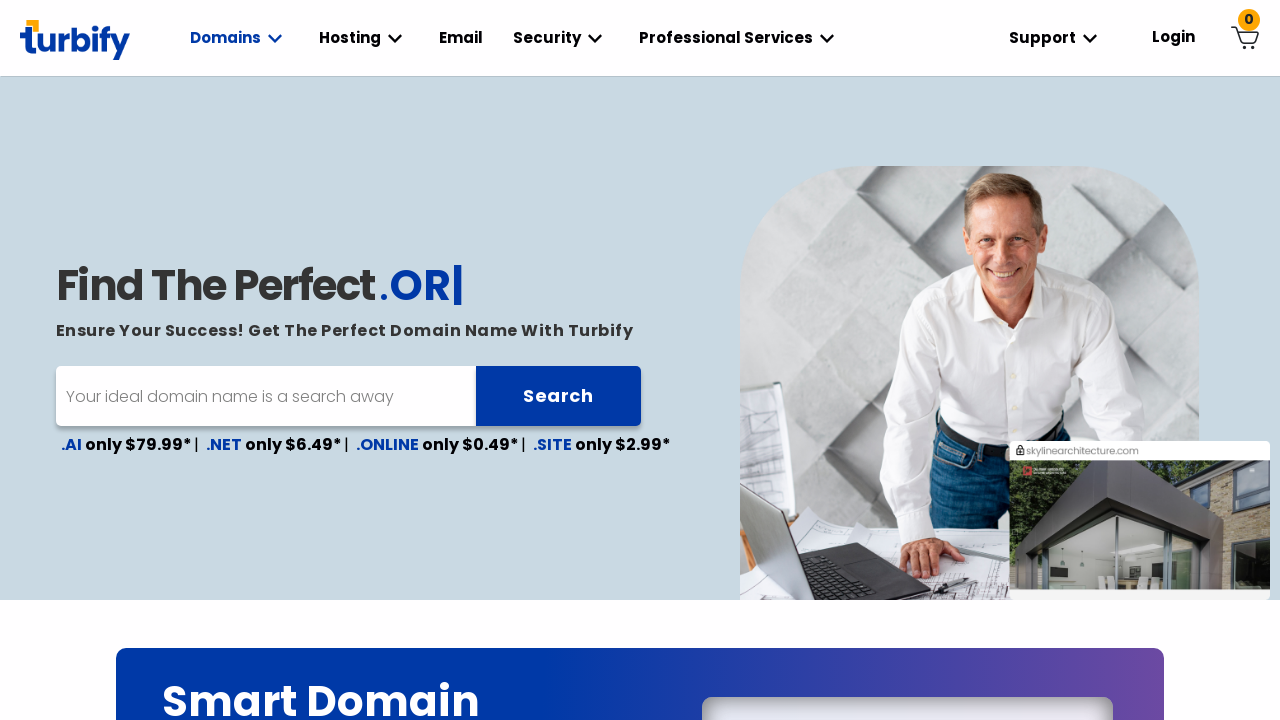

Verified domain search input field is visible
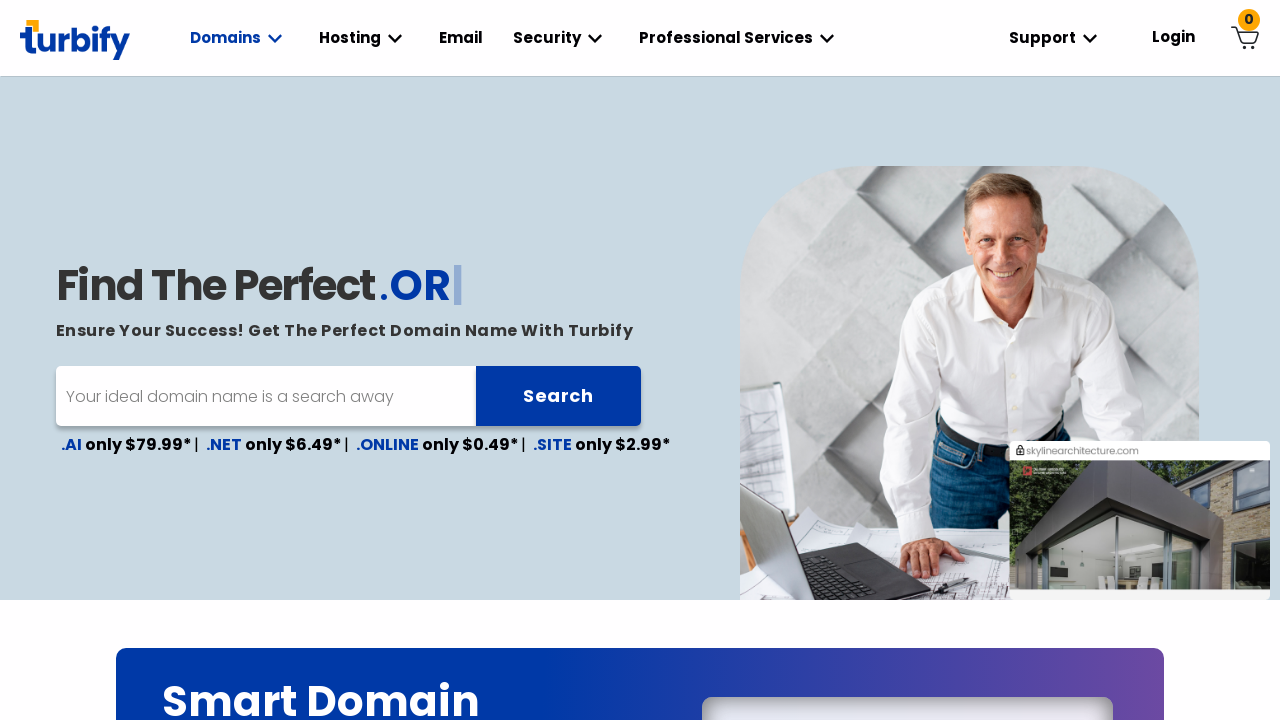

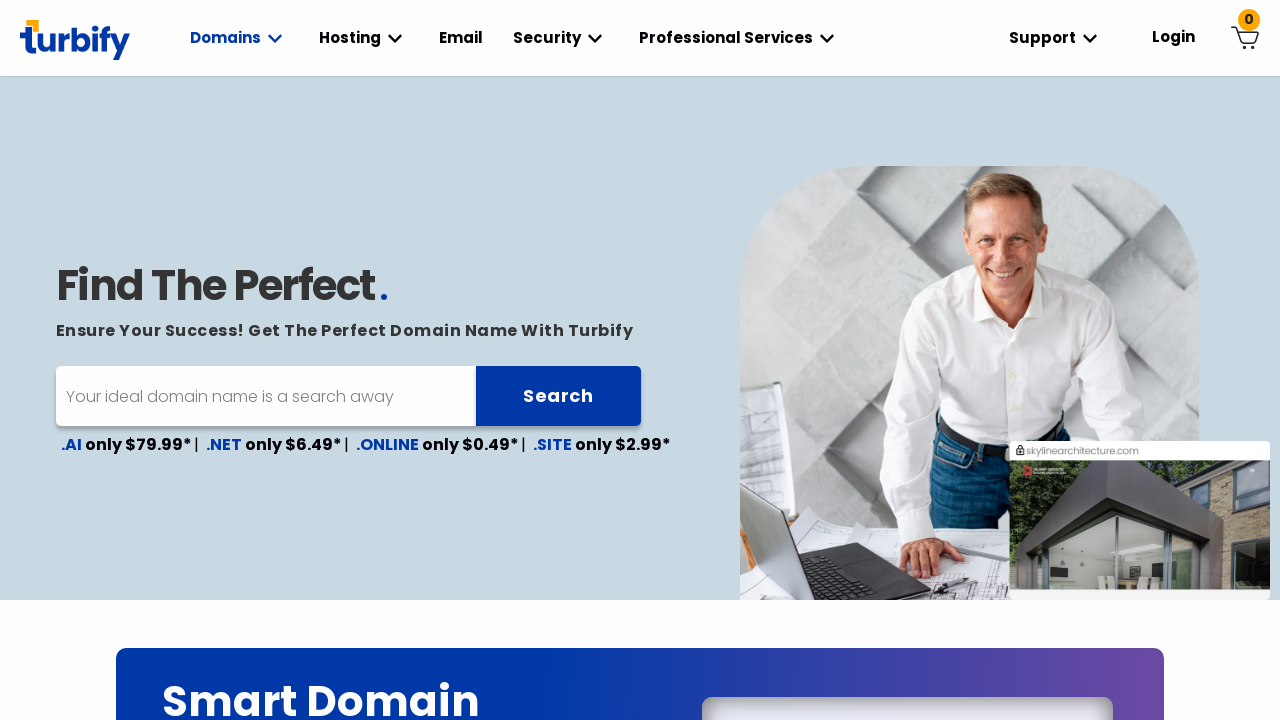